Tests click and hold to select multiple consecutive items in a grid

Starting URL: http://jqueryui.com/resources/demos/selectable/display-grid.html

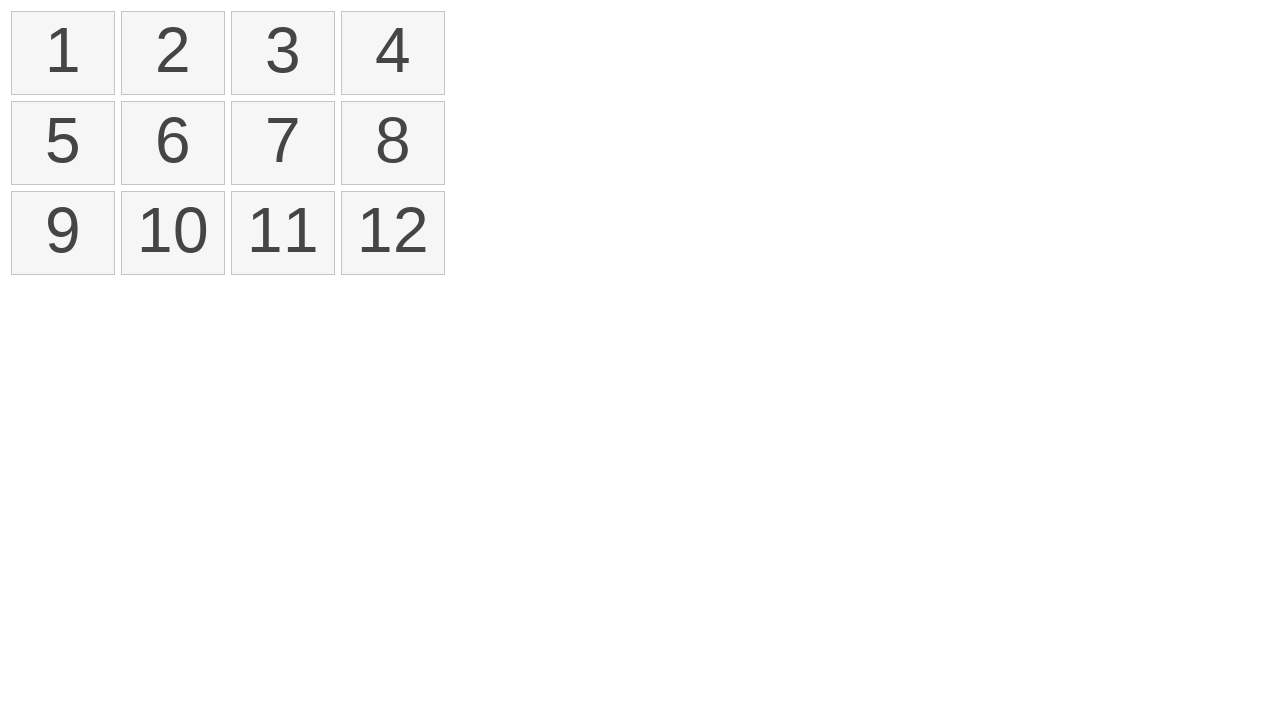

Navigated to jQuery UI selectable grid demo page
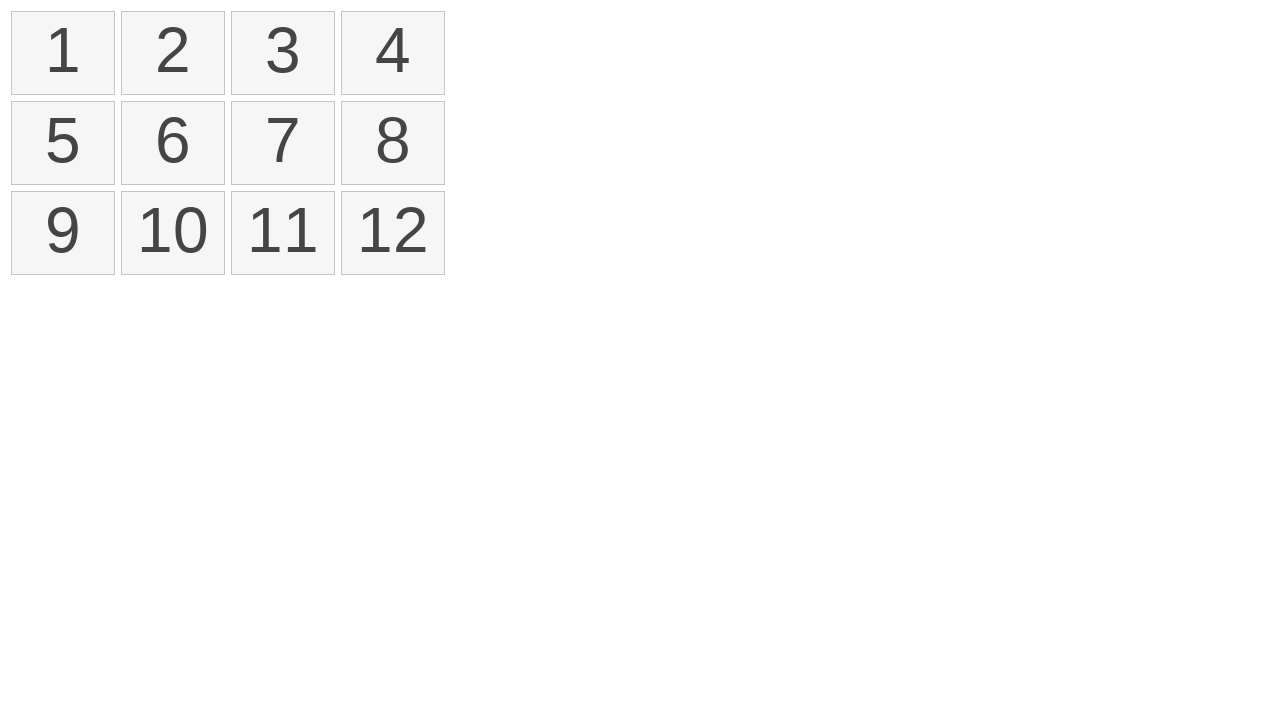

Retrieved all selectable items from grid
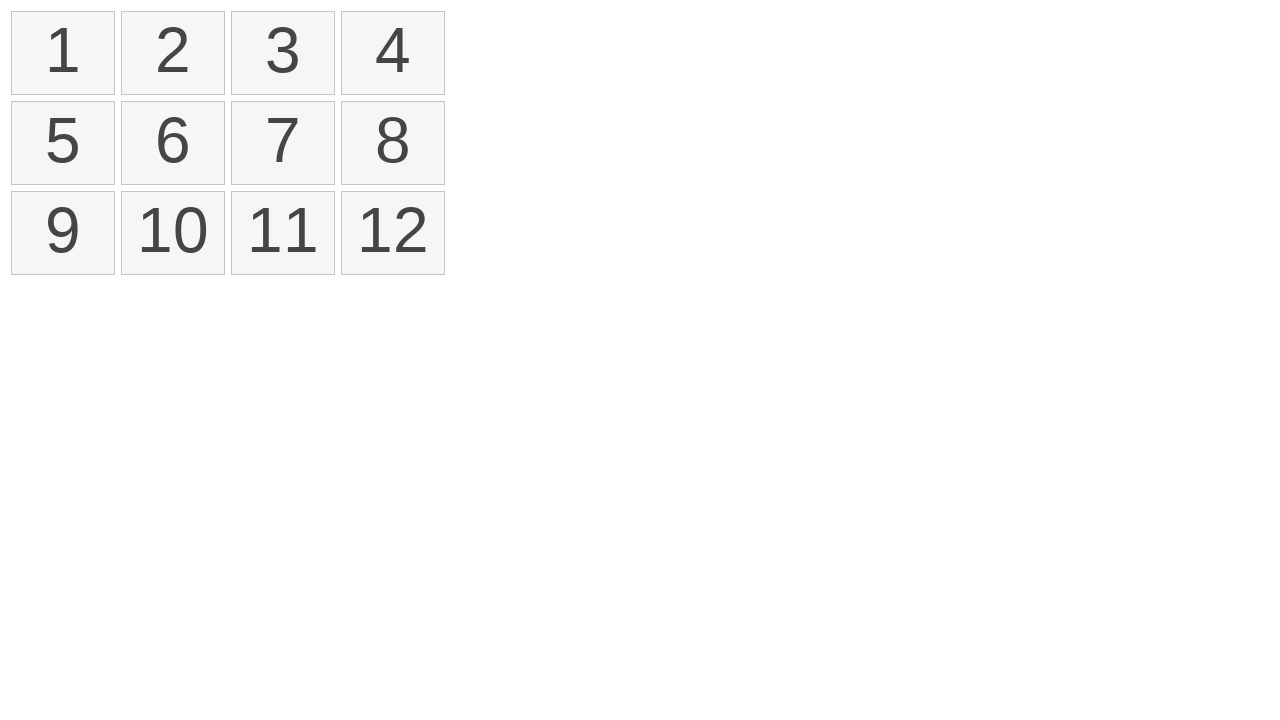

Pressed mouse button down on first item at (0, 0)
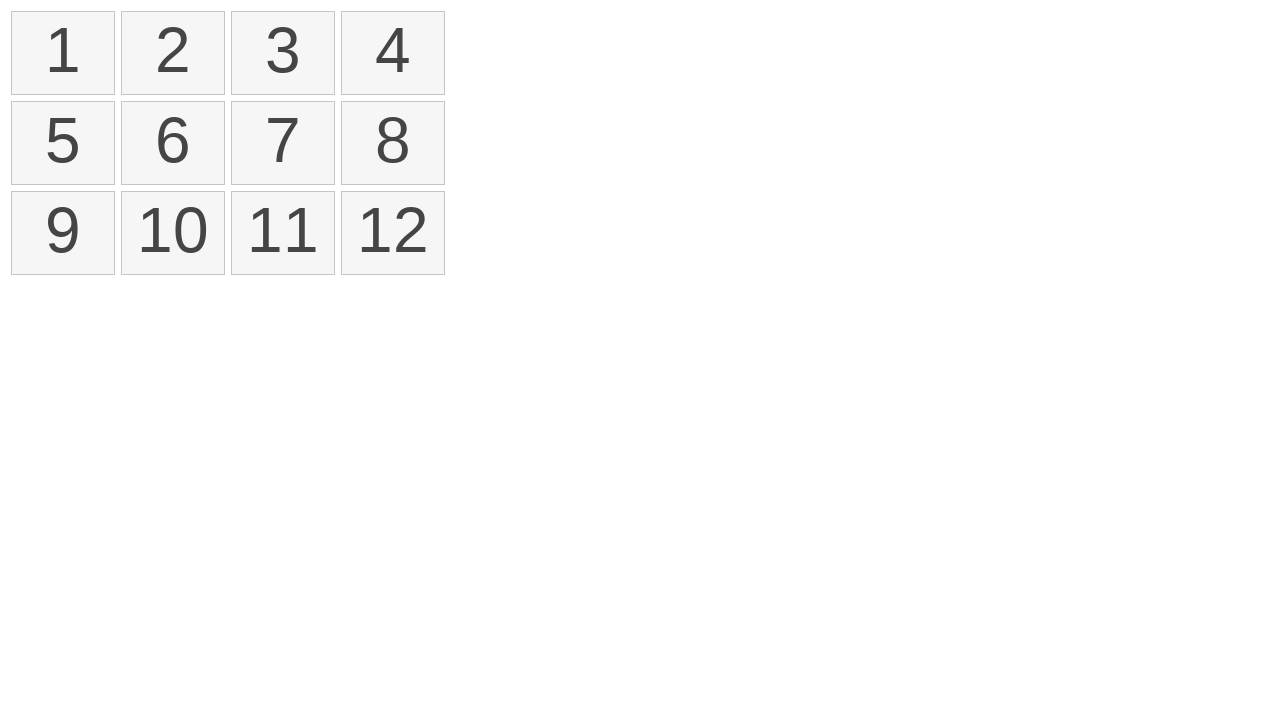

Moved mouse to first item position at (11, 11)
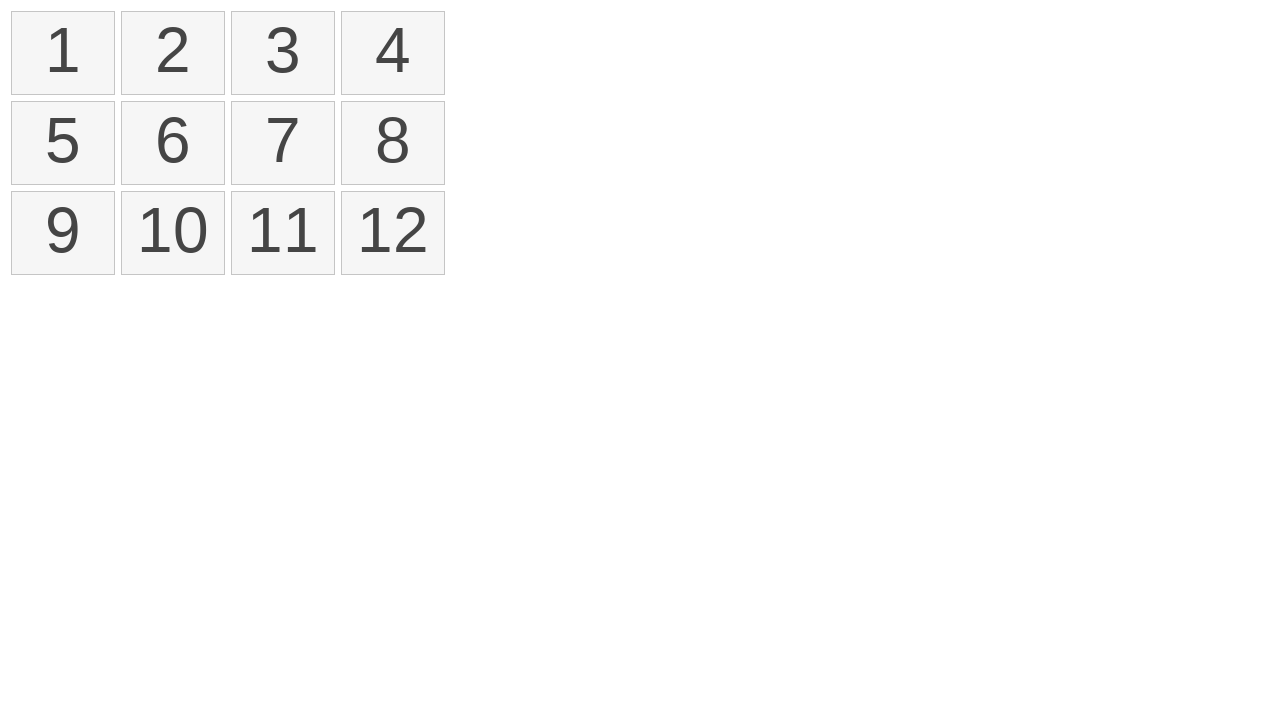

Dragged mouse to fourth item position while holding button down at (341, 11)
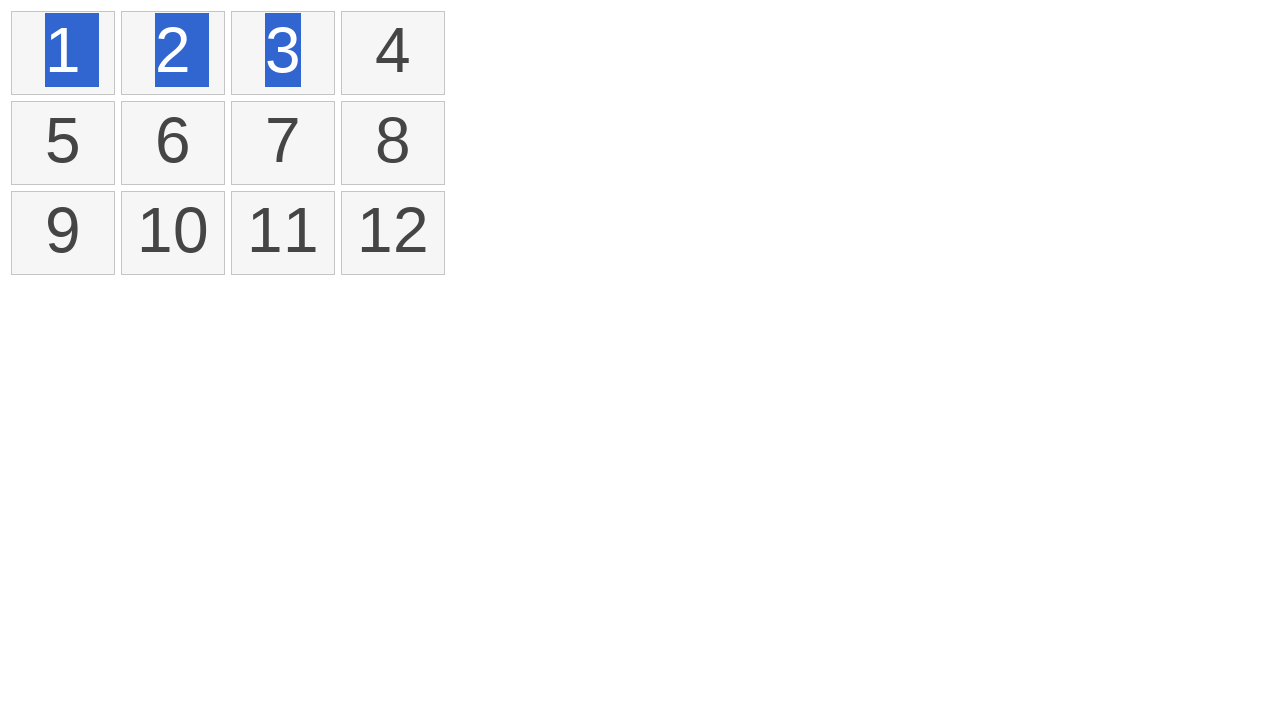

Released mouse button to complete selection at (341, 11)
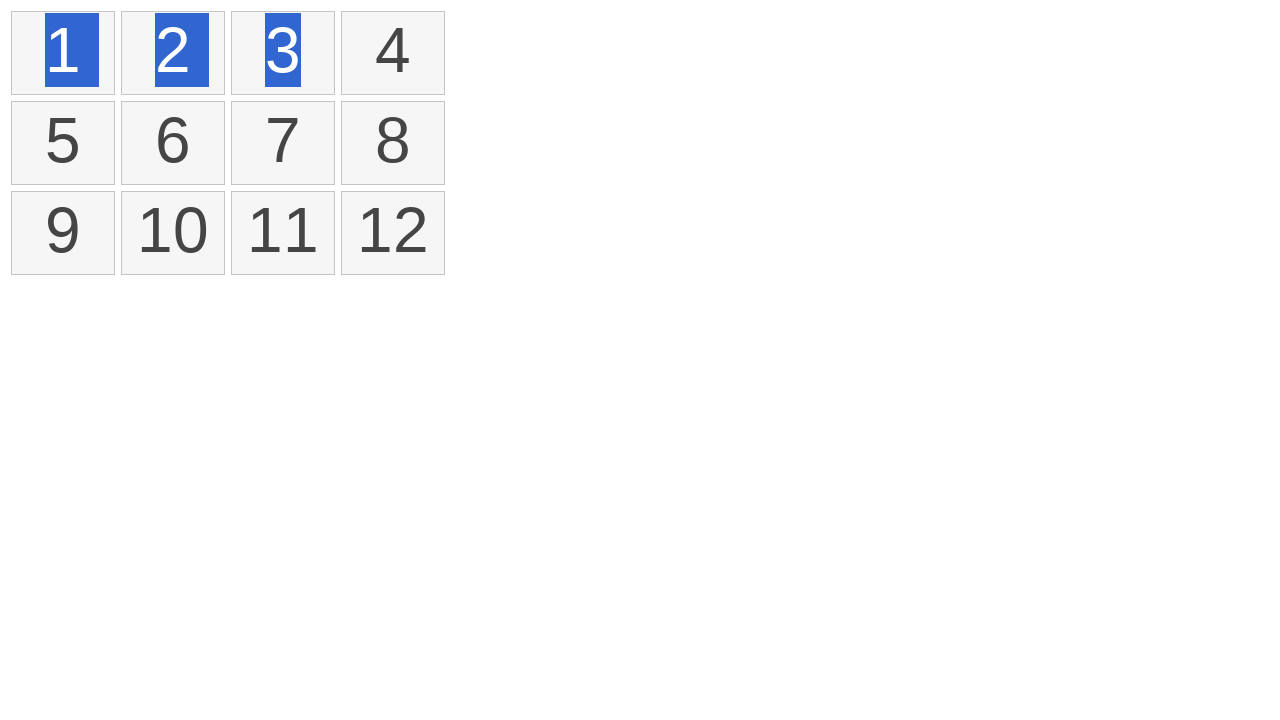

Waited for selection to complete
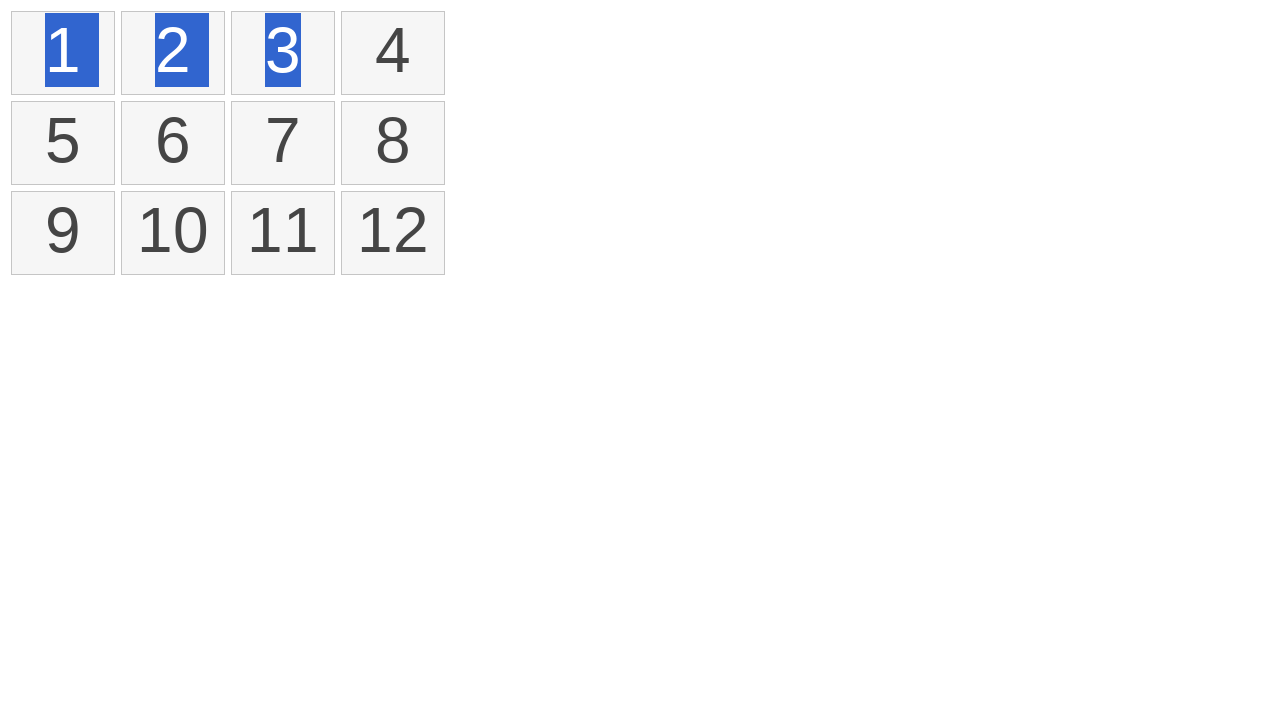

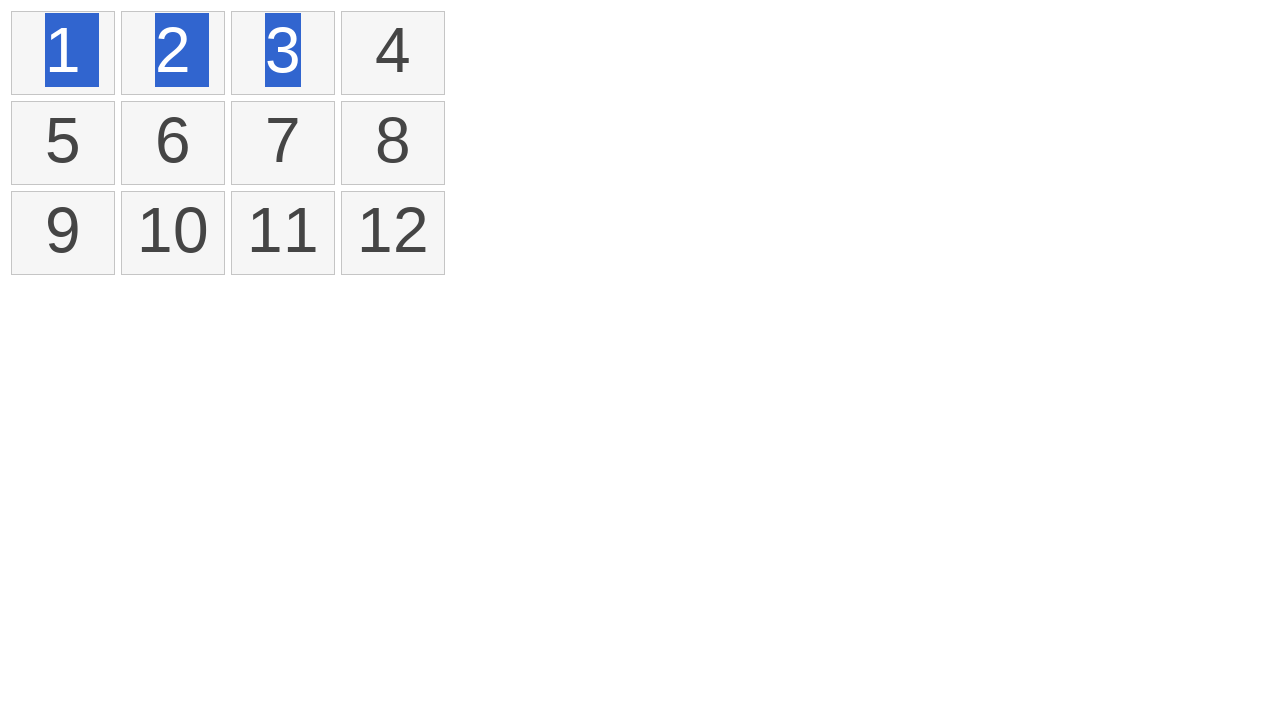